Tests that todo data persists after page reload by creating items, marking one complete, and reloading.

Starting URL: https://demo.playwright.dev/todomvc

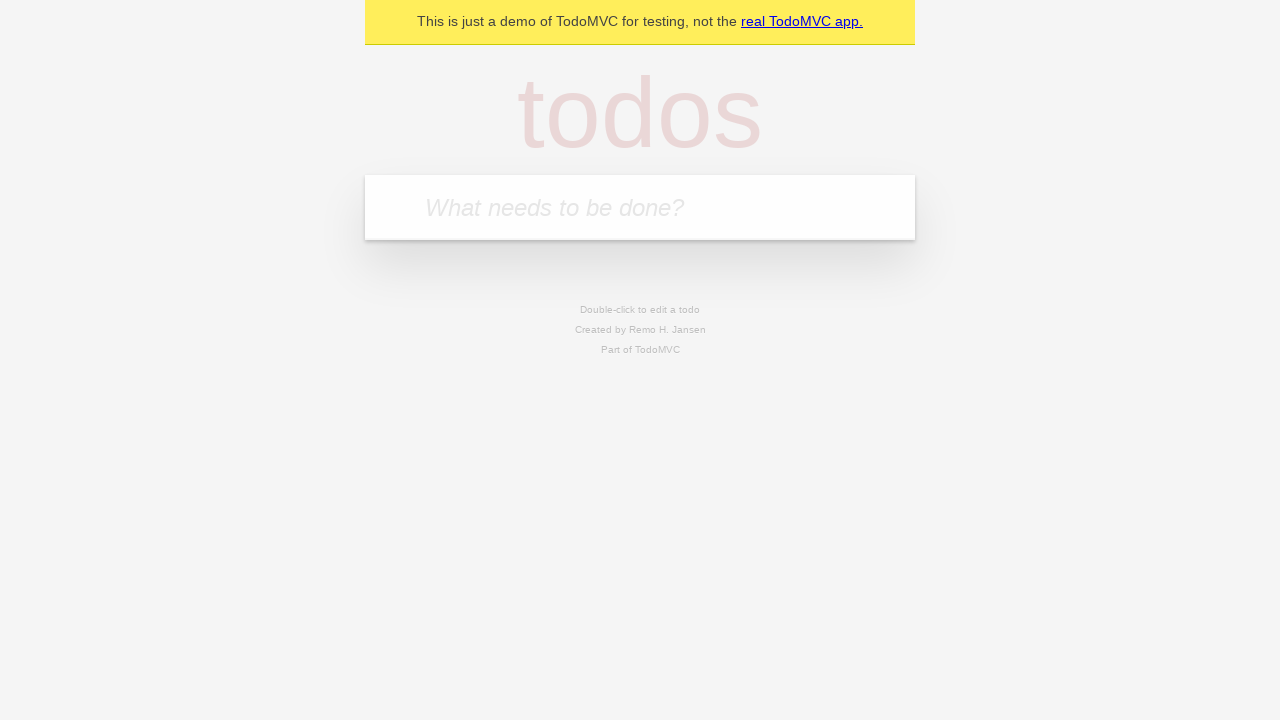

Filled new todo input with 'buy some cheese' on .new-todo
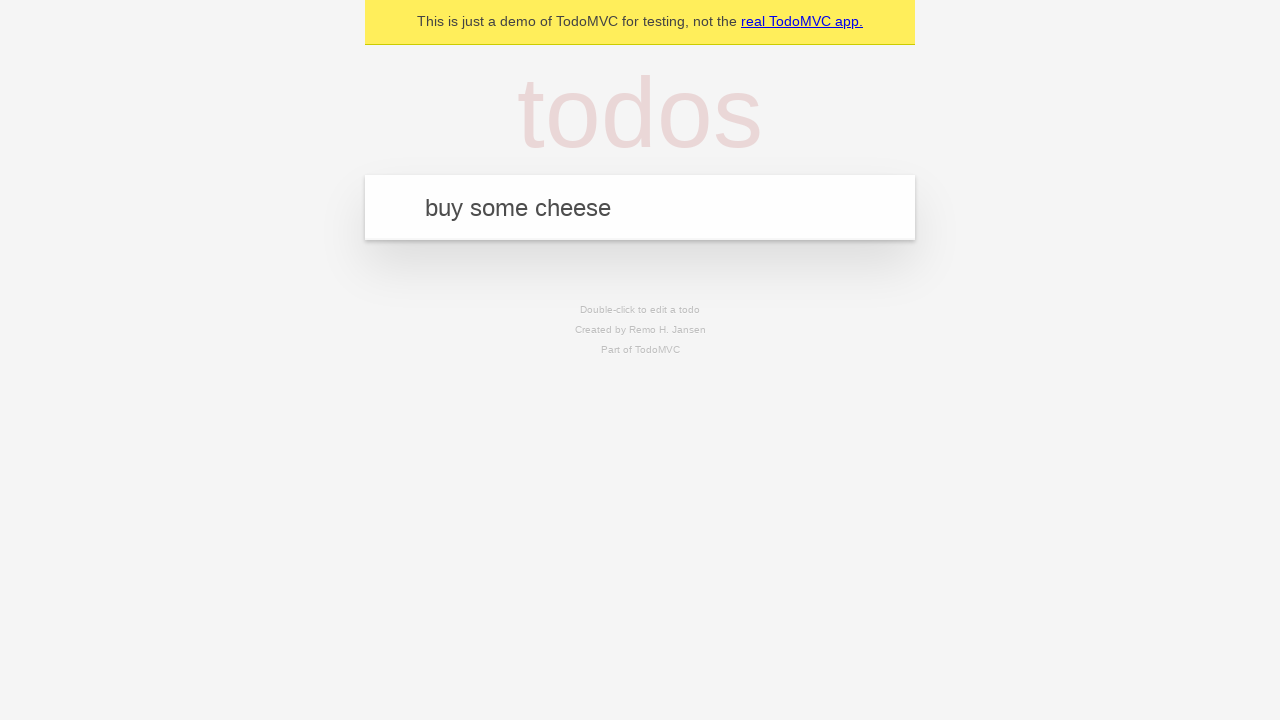

Pressed Enter to create first todo item on .new-todo
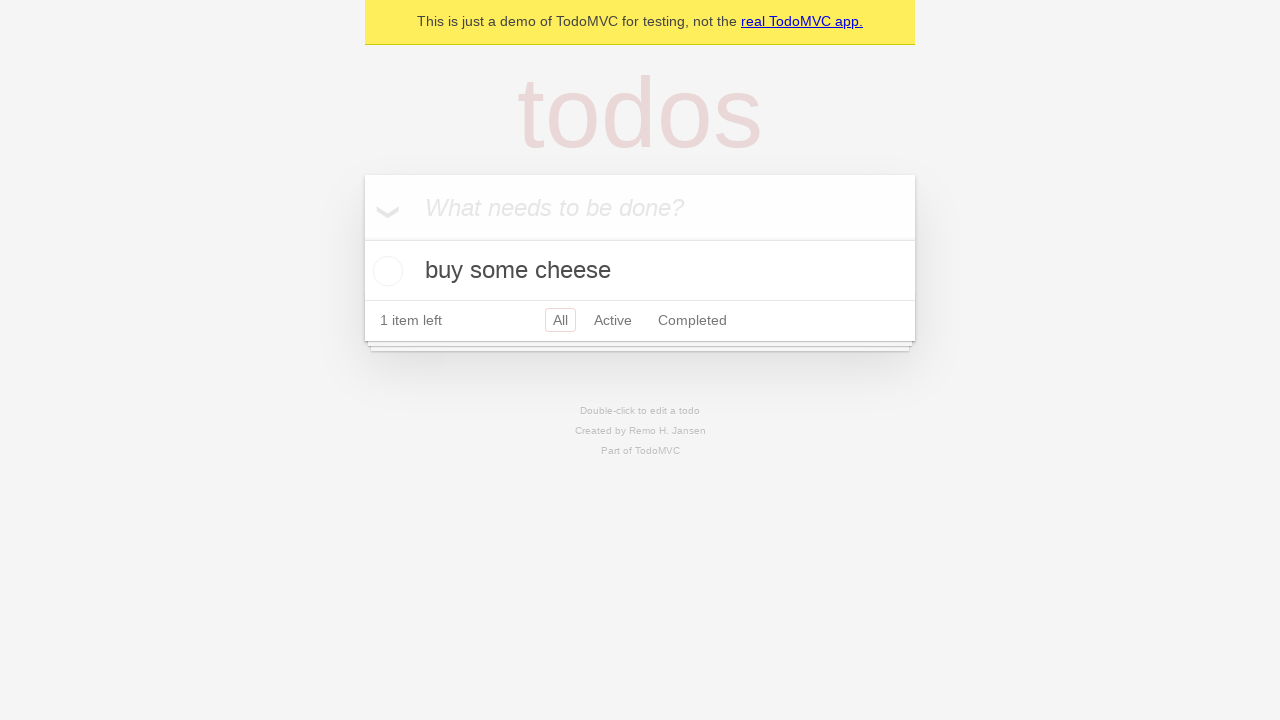

Filled new todo input with 'feed the cat' on .new-todo
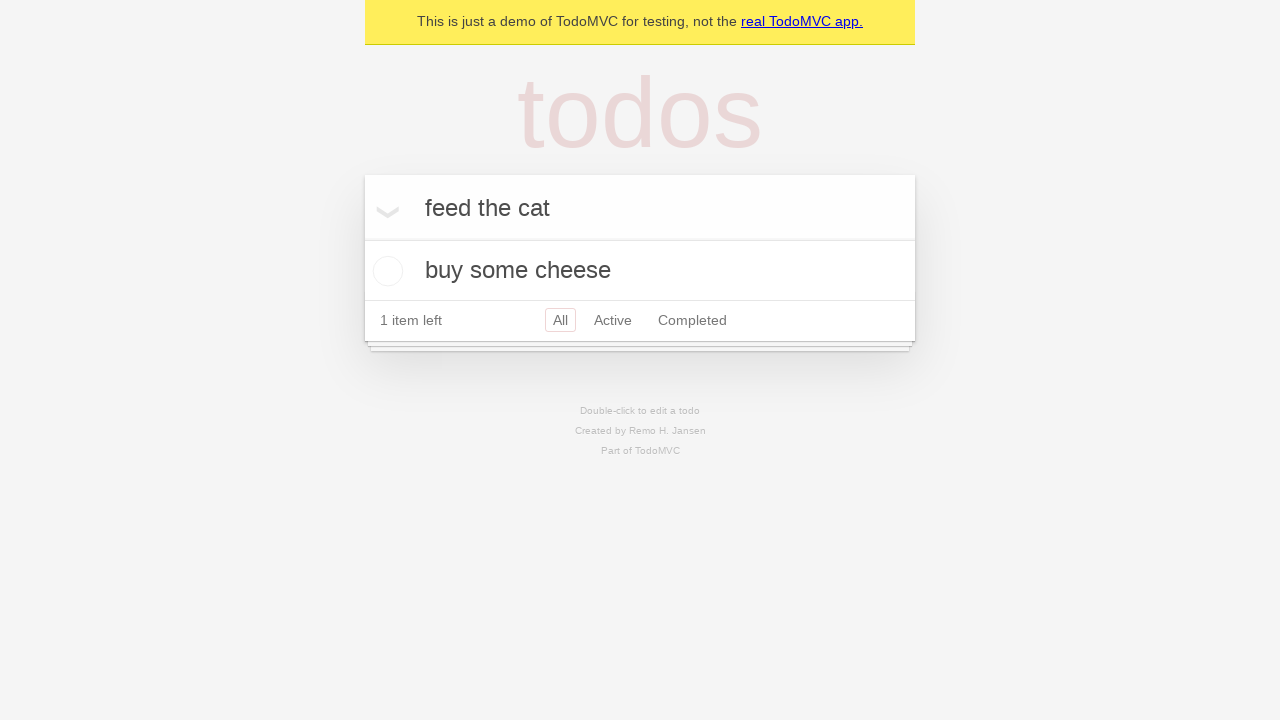

Pressed Enter to create second todo item on .new-todo
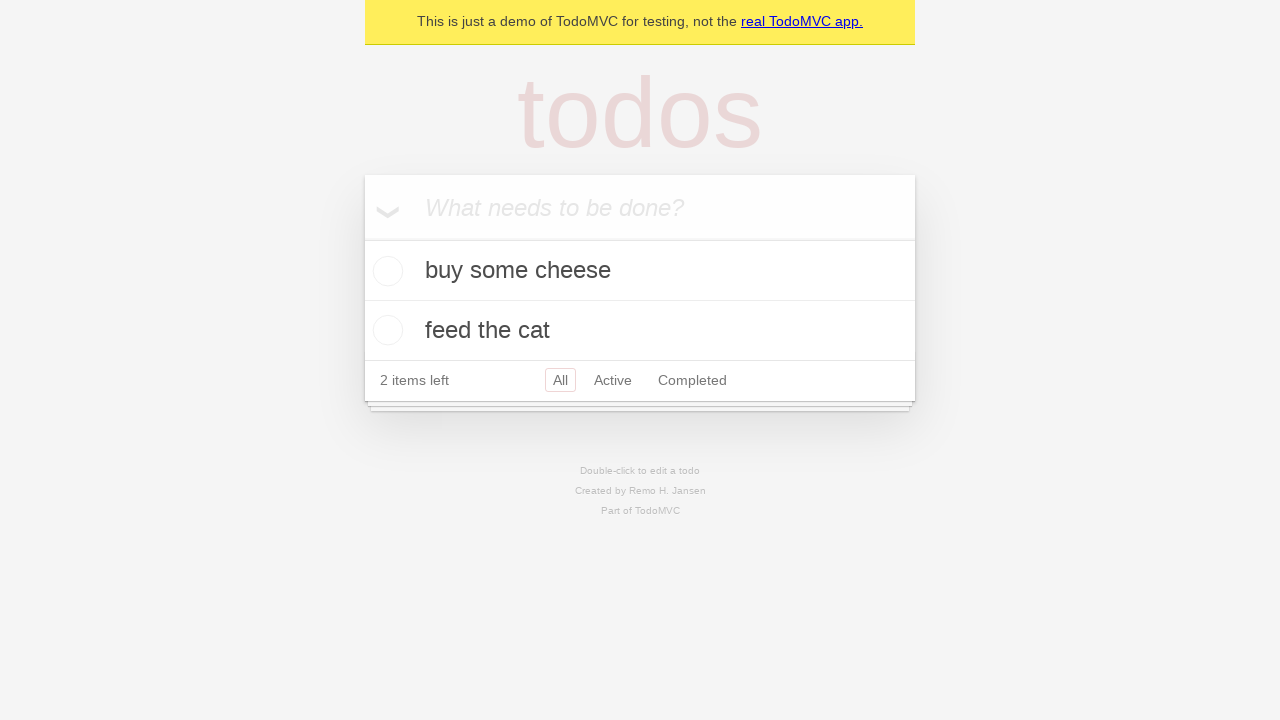

Marked first todo item as completed at (385, 271) on .todo-list li:nth-child(1) .toggle
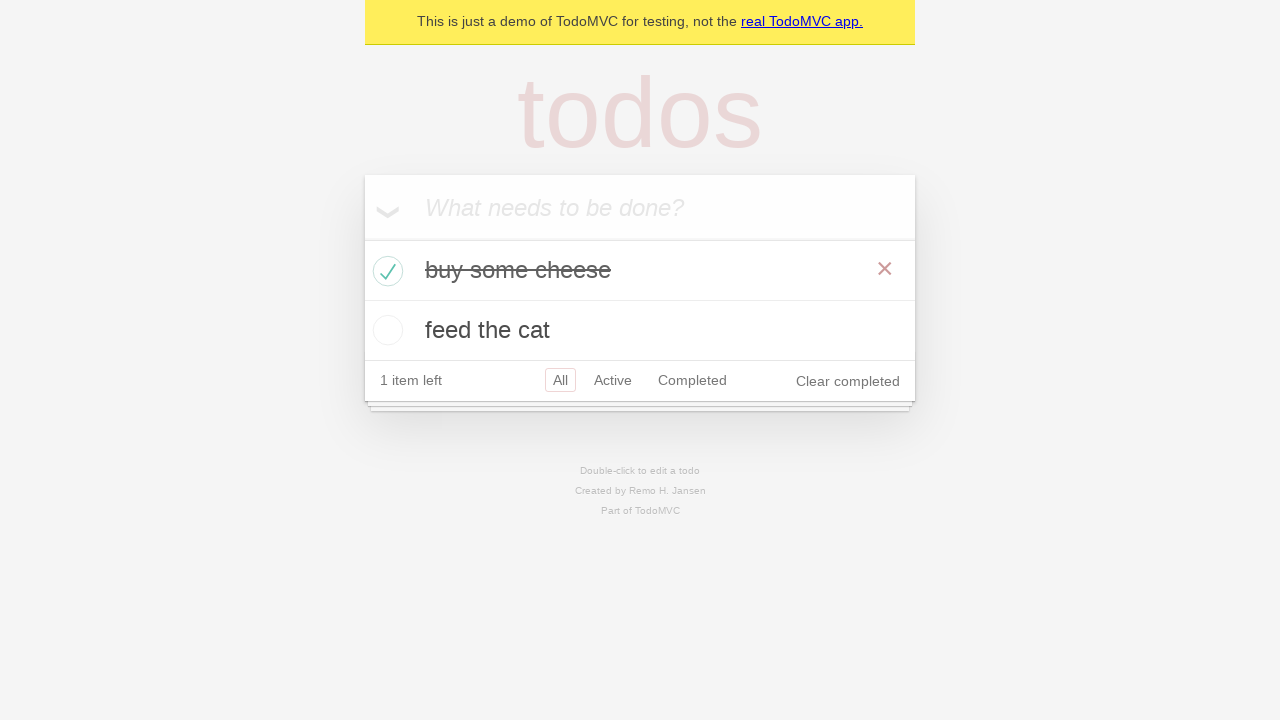

Reloaded the page to test data persistence
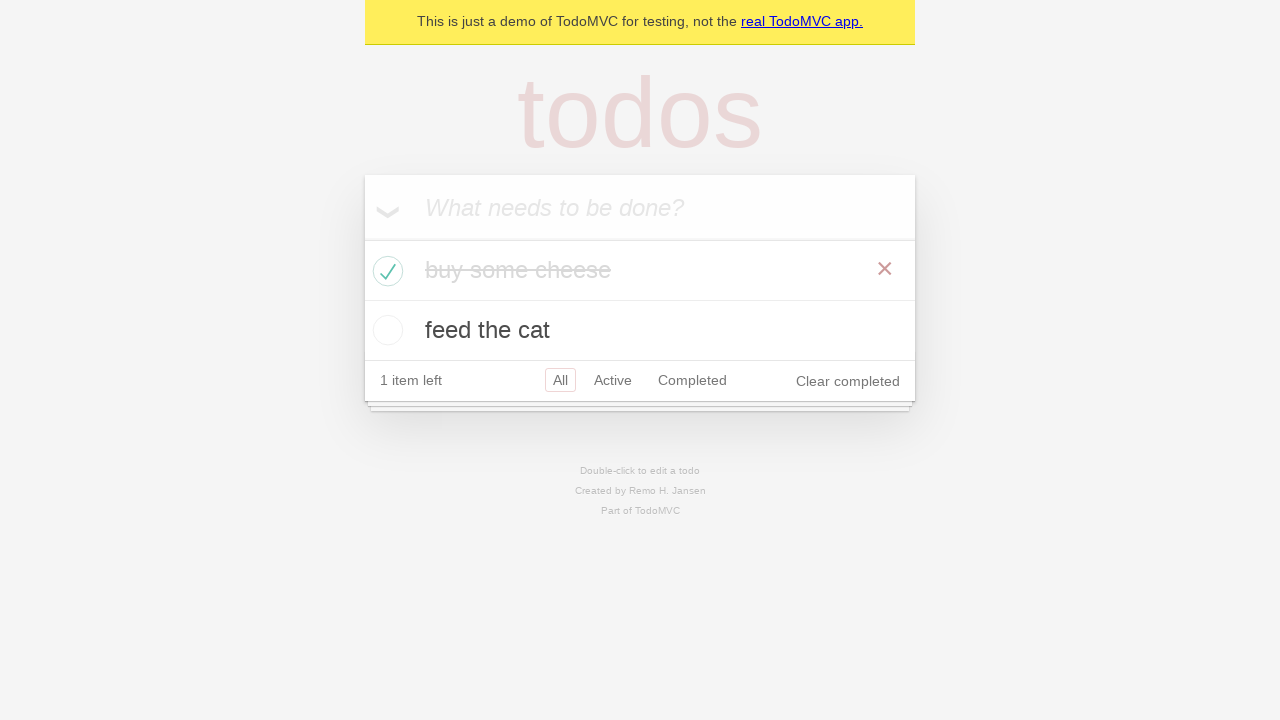

Verified todo items were restored after page reload
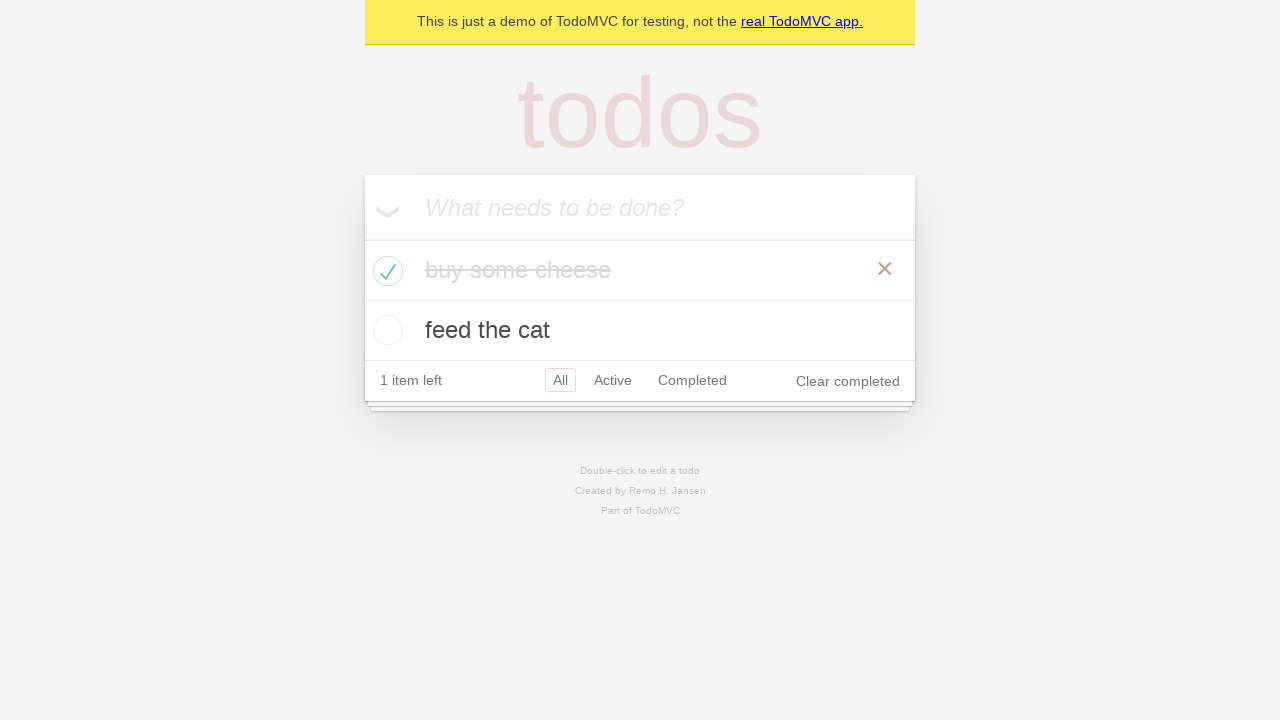

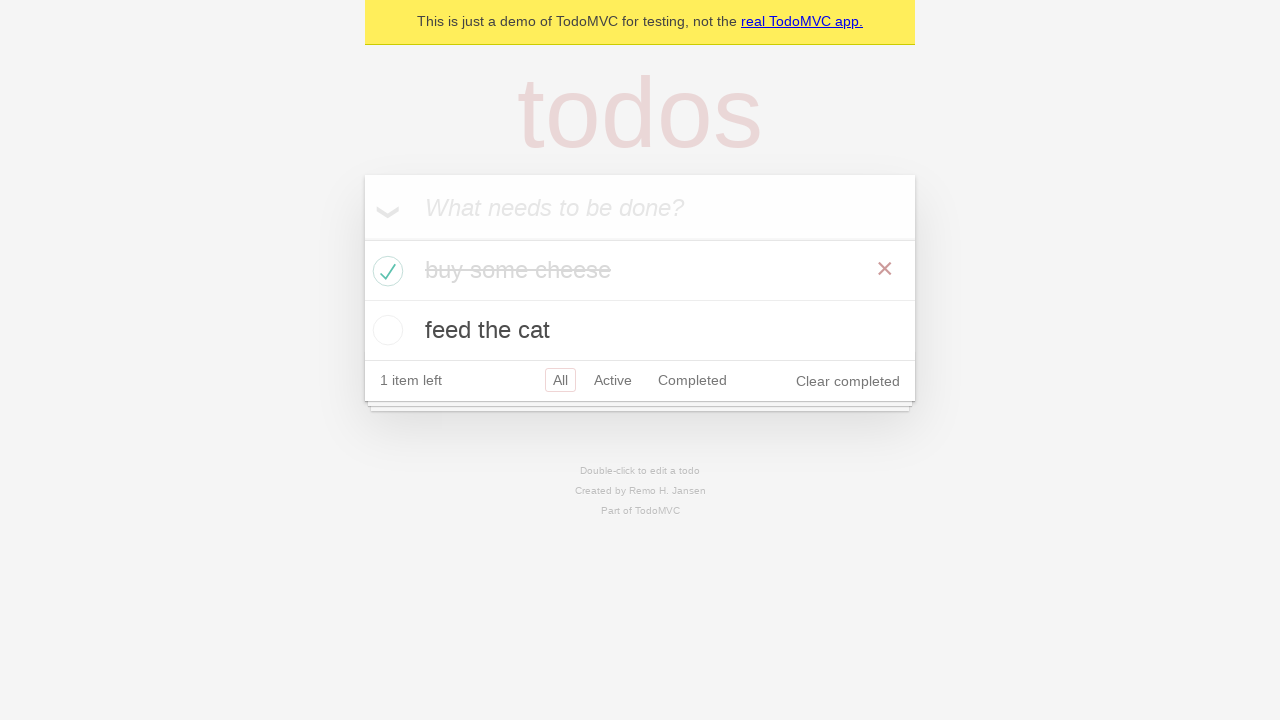